Tests the double-click button functionality and verifies the double click message appears

Starting URL: https://demoqa.com/buttons

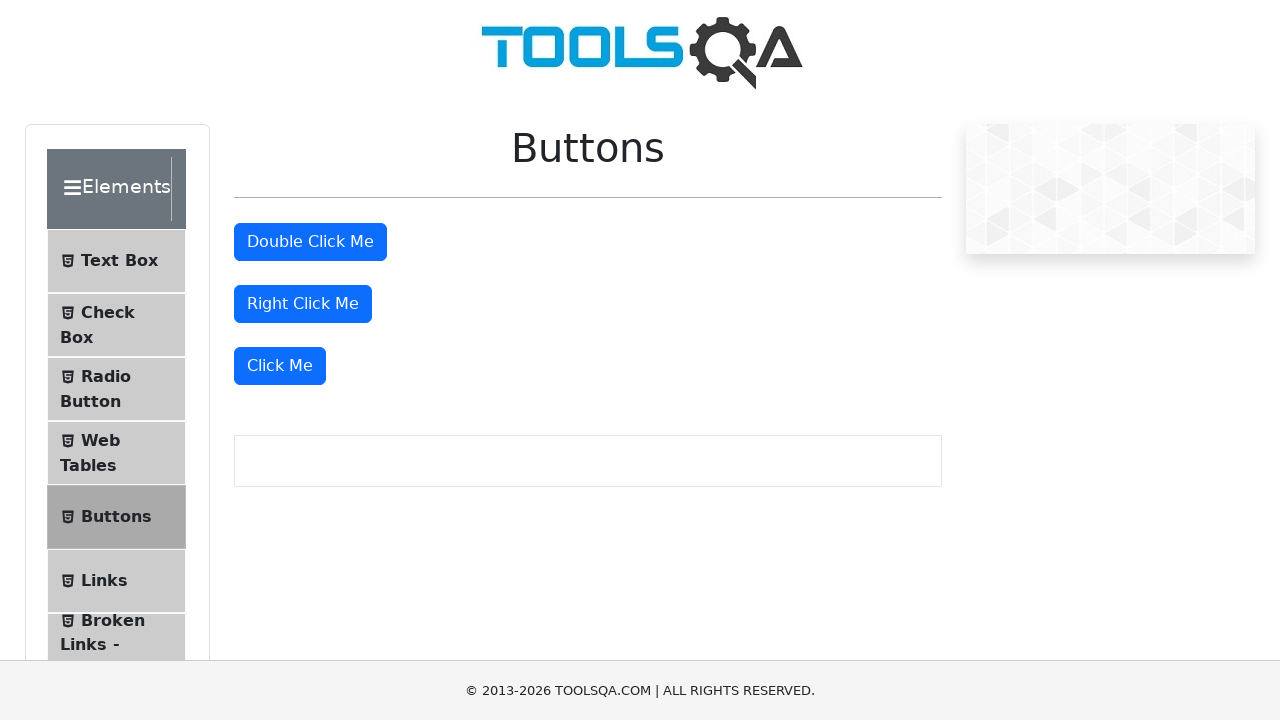

Double-clicked the 'Double Click Me' button at (310, 242) on #doubleClickBtn
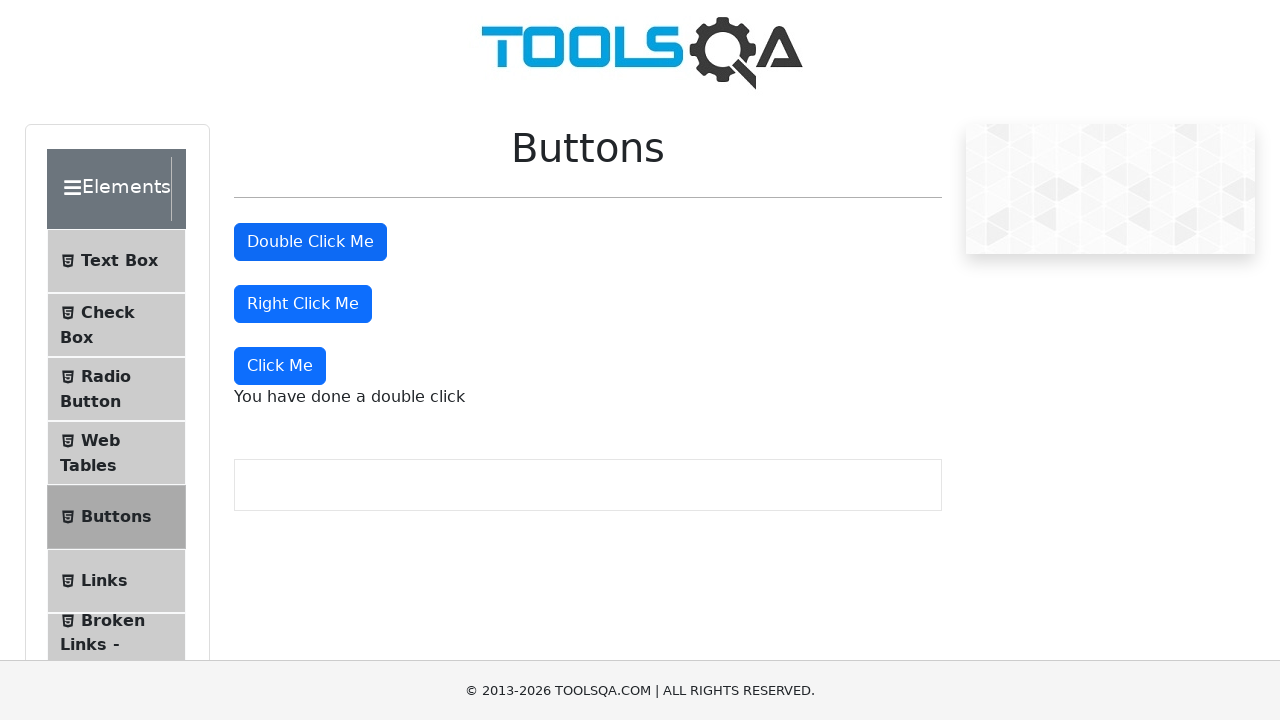

Double click message element appeared
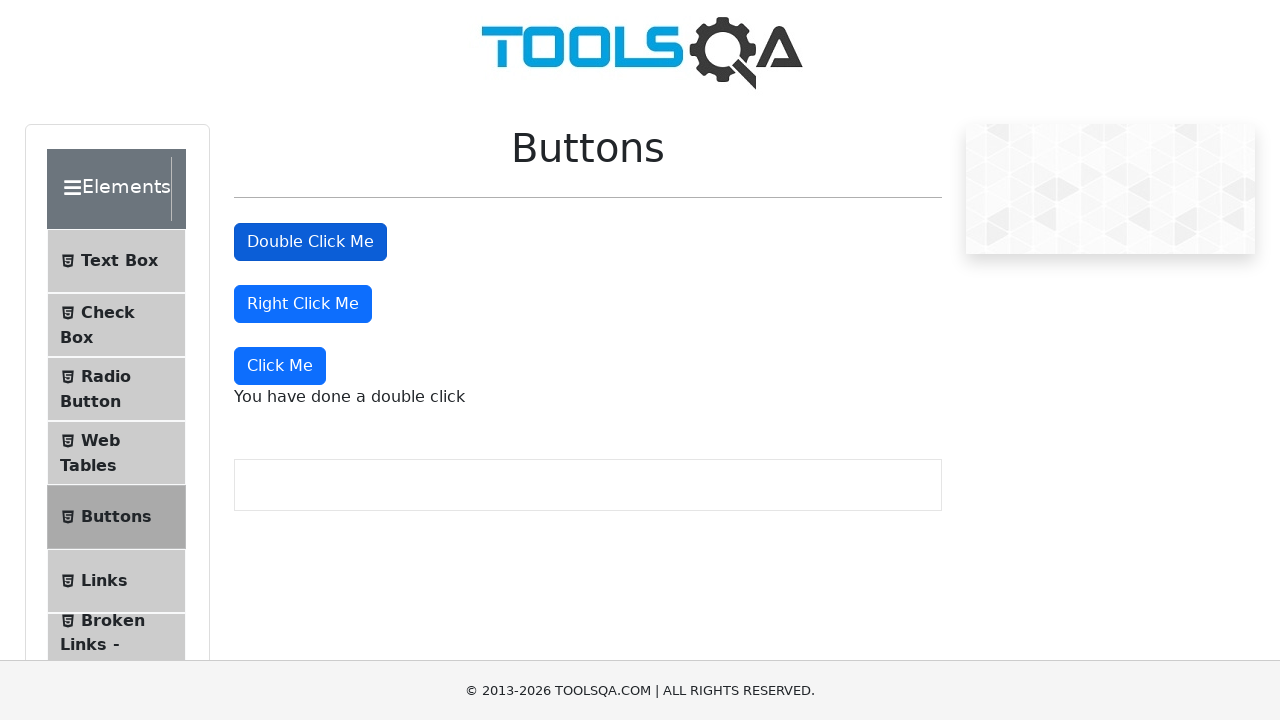

Verified double click message displays 'You have done a double click'
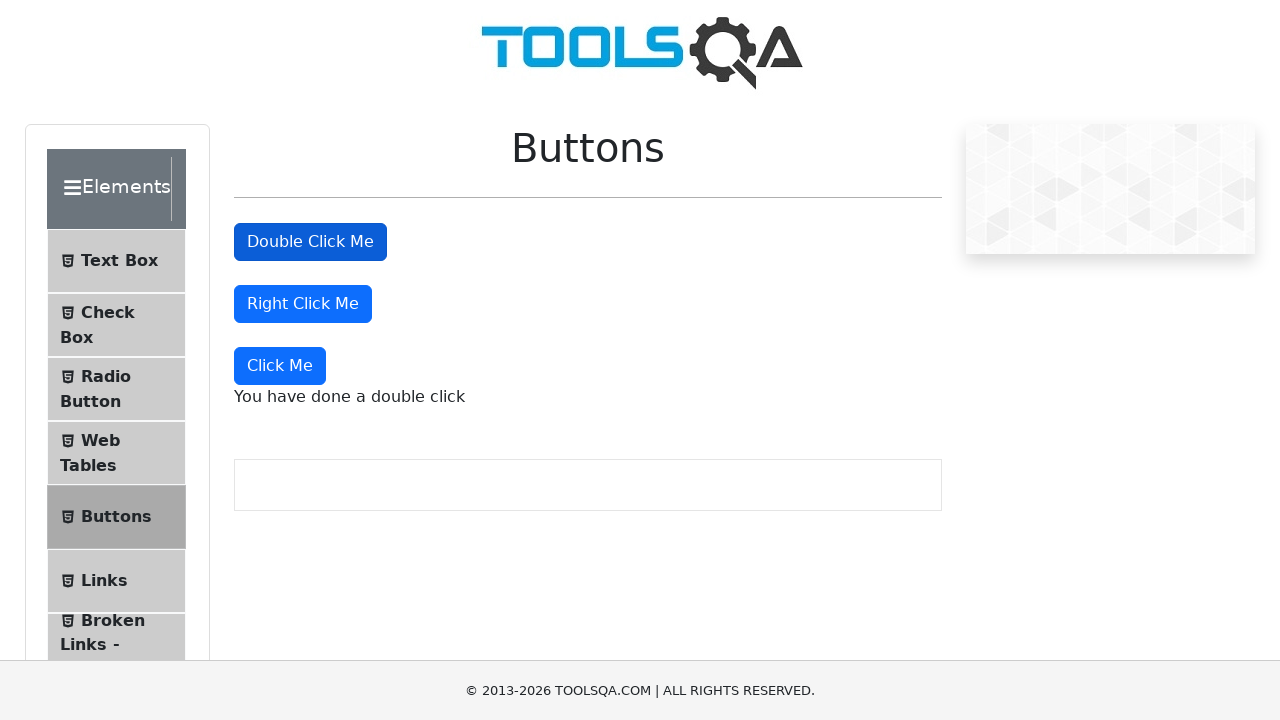

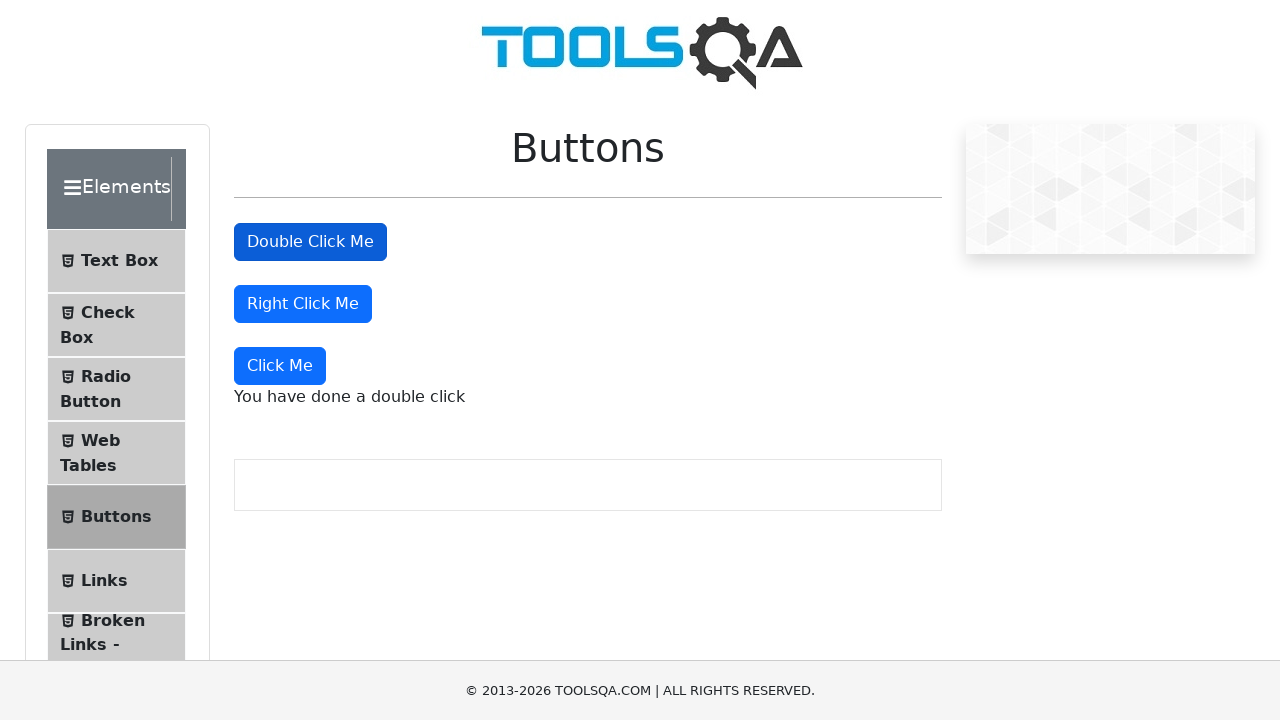